Tests mouse hover functionality by hovering over an element to reveal a dropdown menu and then clicking on a menu item

Starting URL: https://www.letskodeit.com/practice

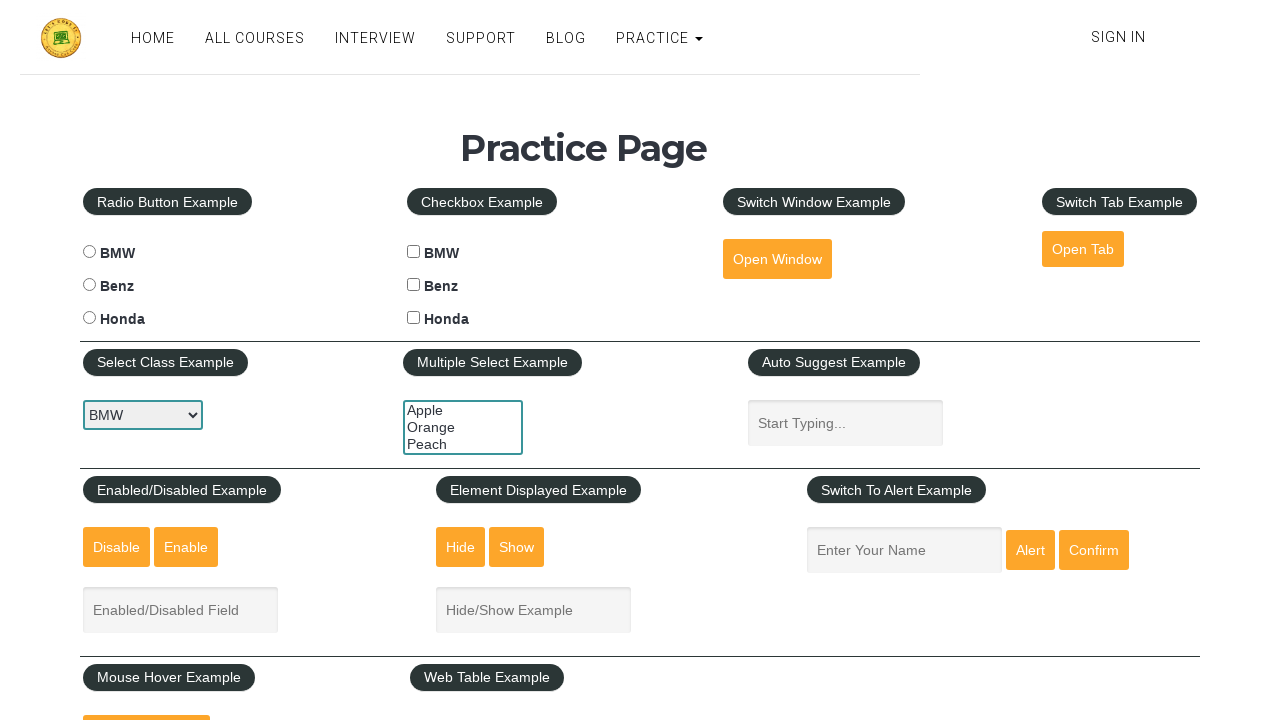

Hovered over mouse hover button to reveal dropdown menu at (146, 693) on #mousehover
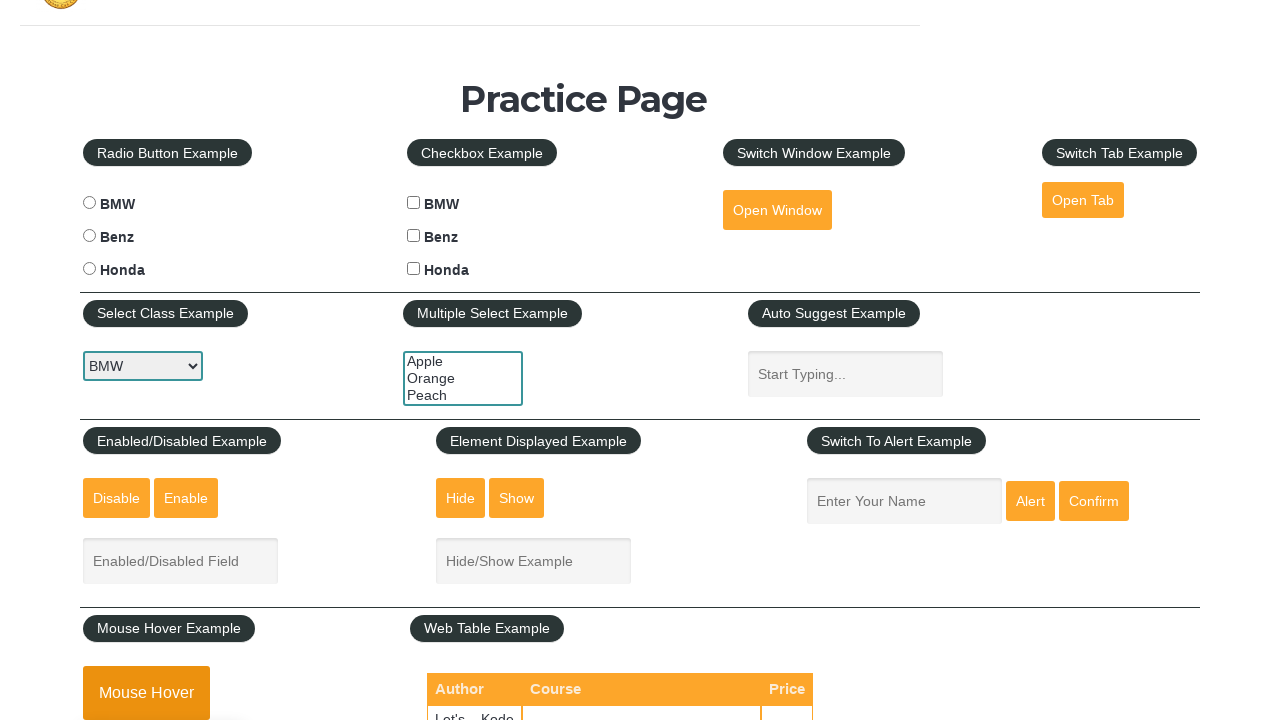

Waited 3 seconds for dropdown menu to appear
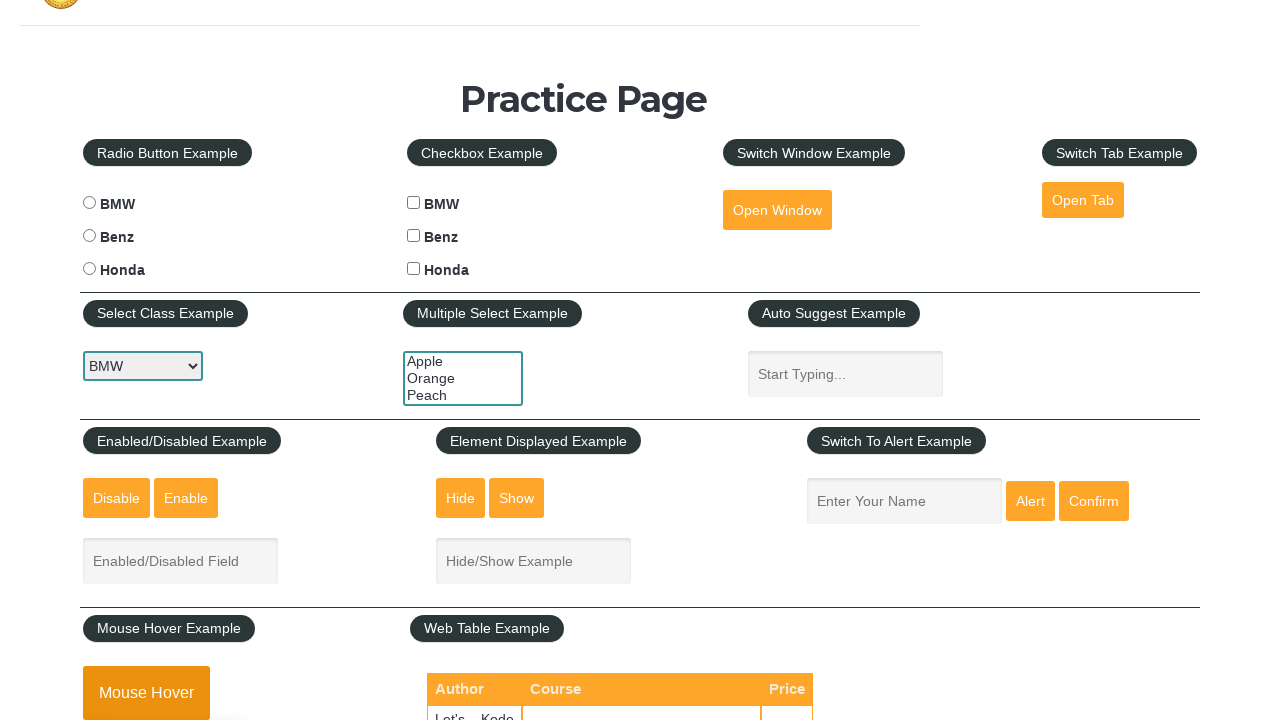

Clicked on 'Top' menu item from dropdown at (163, 360) on xpath=//a[text()='Top']
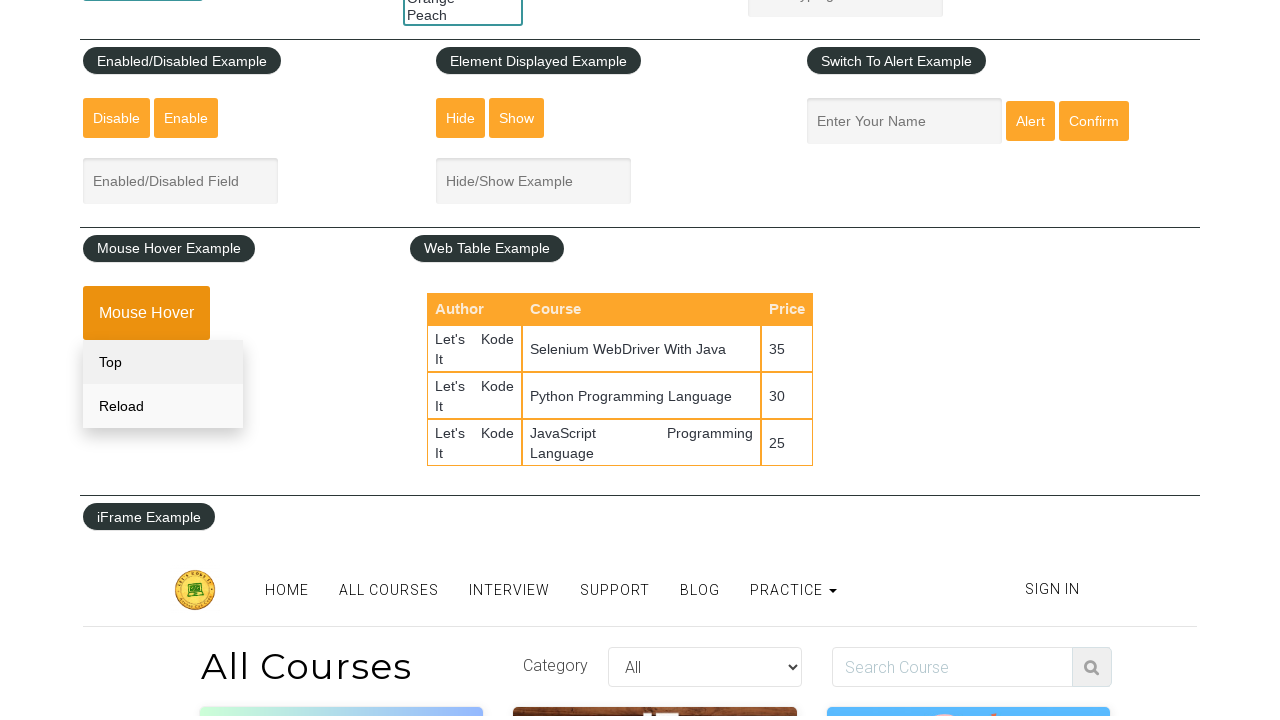

Waited 3 seconds to observe the result after clicking 'Top'
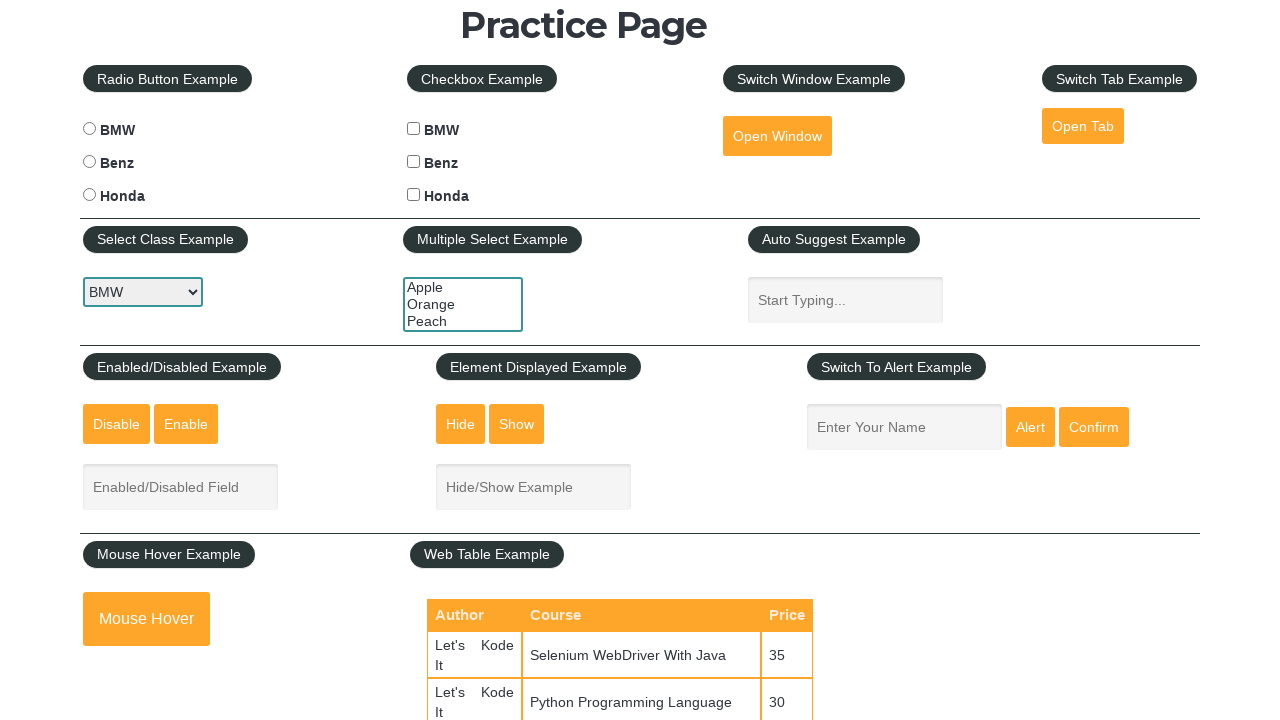

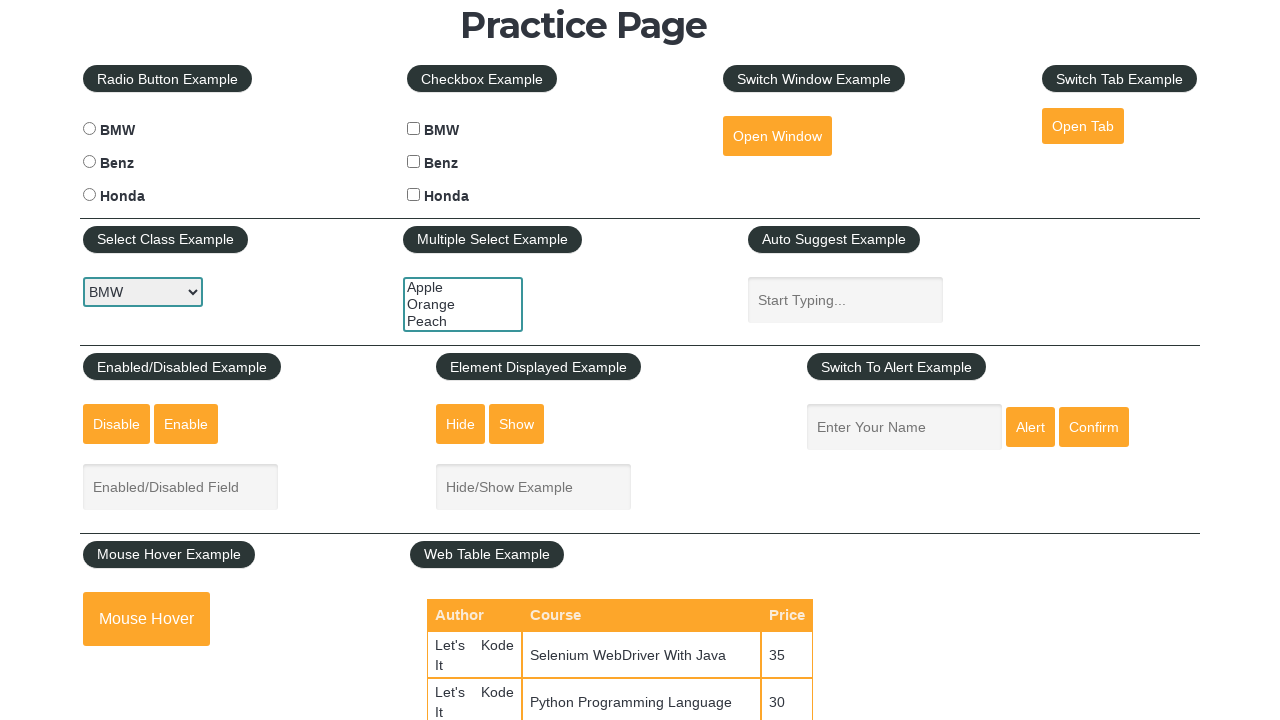